Tests that entering special characters (@#$%) in the search box does not show a dropdown and does not redirect to search results.

Starting URL: https://www.softwarefinder.com

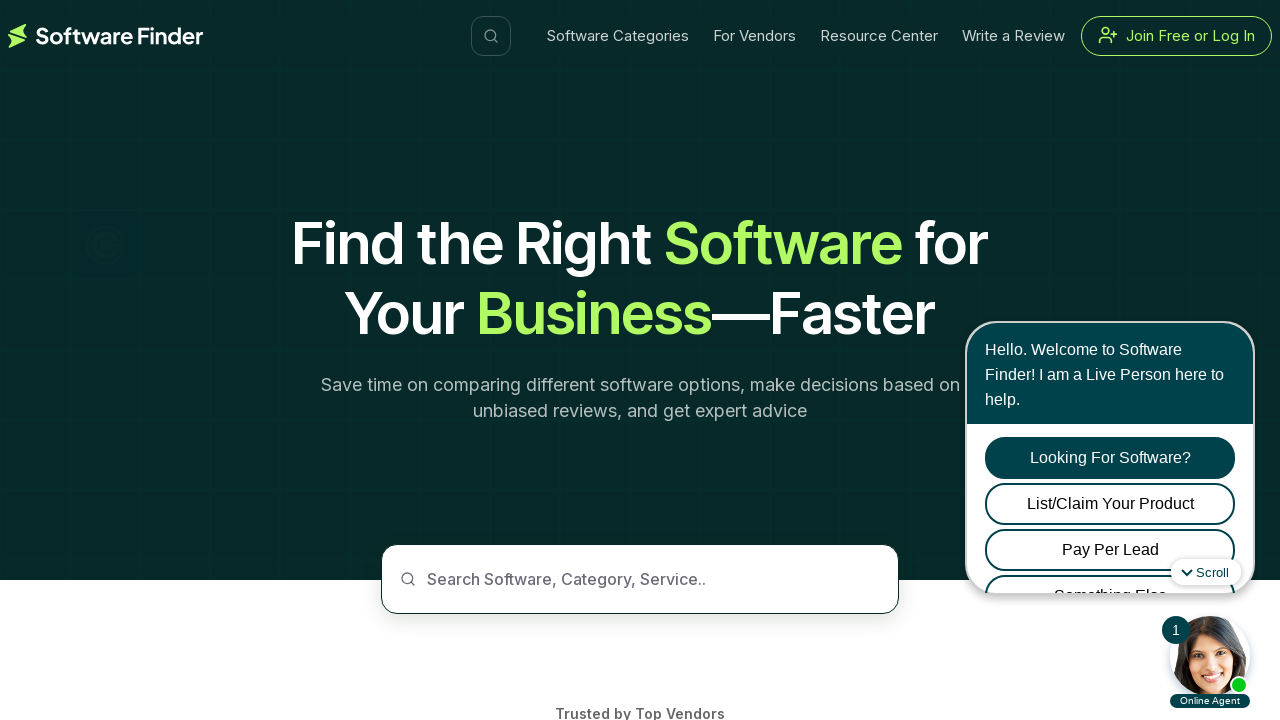

Page loaded with domcontentloaded state
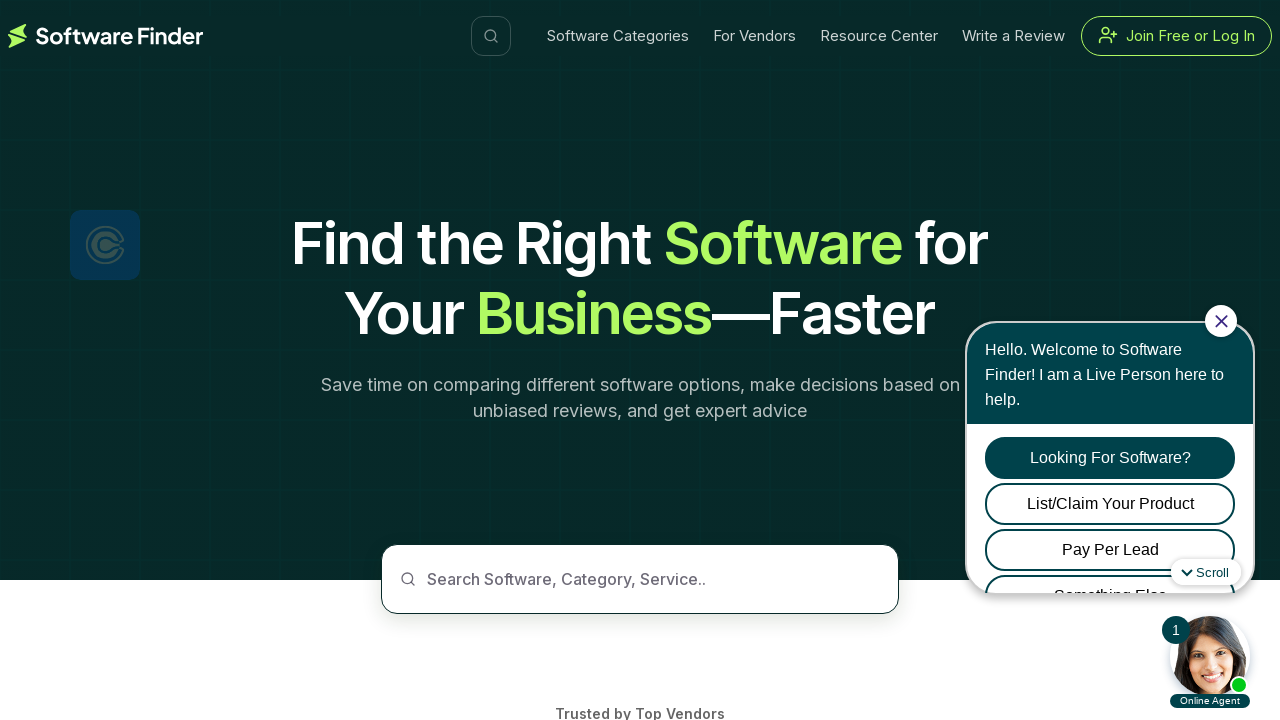

Located search box by placeholder text
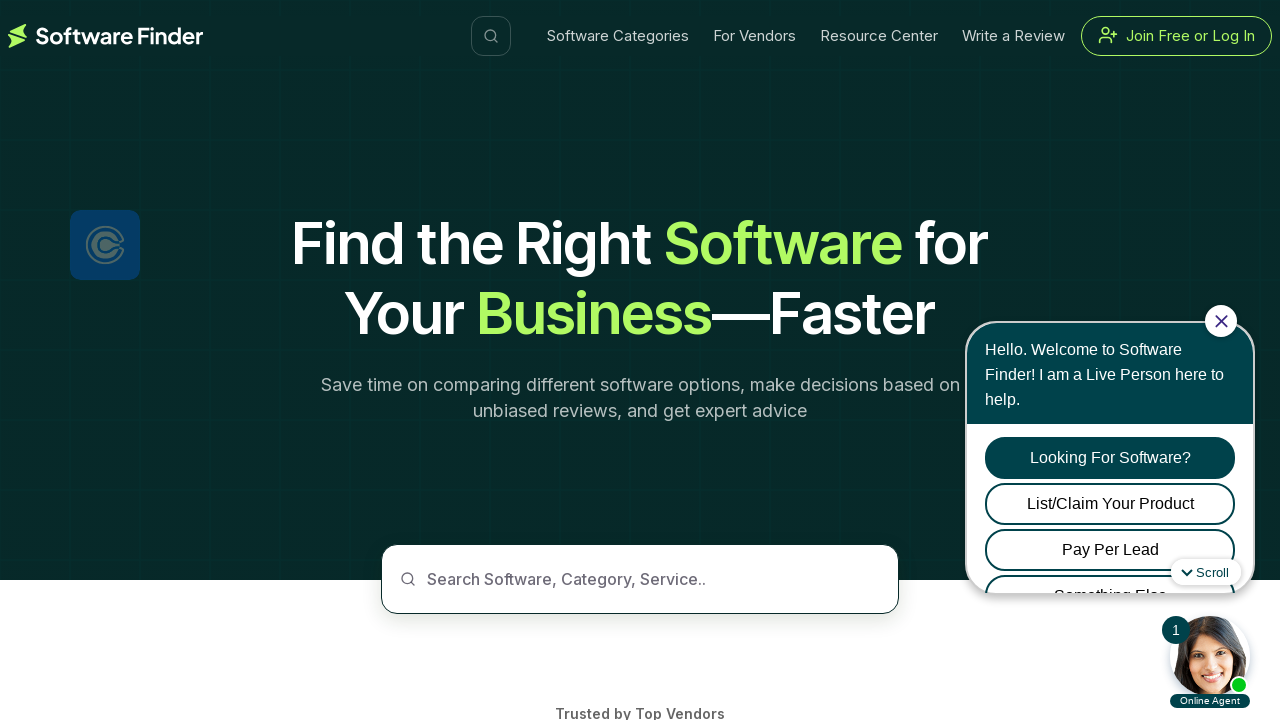

Search box became visible
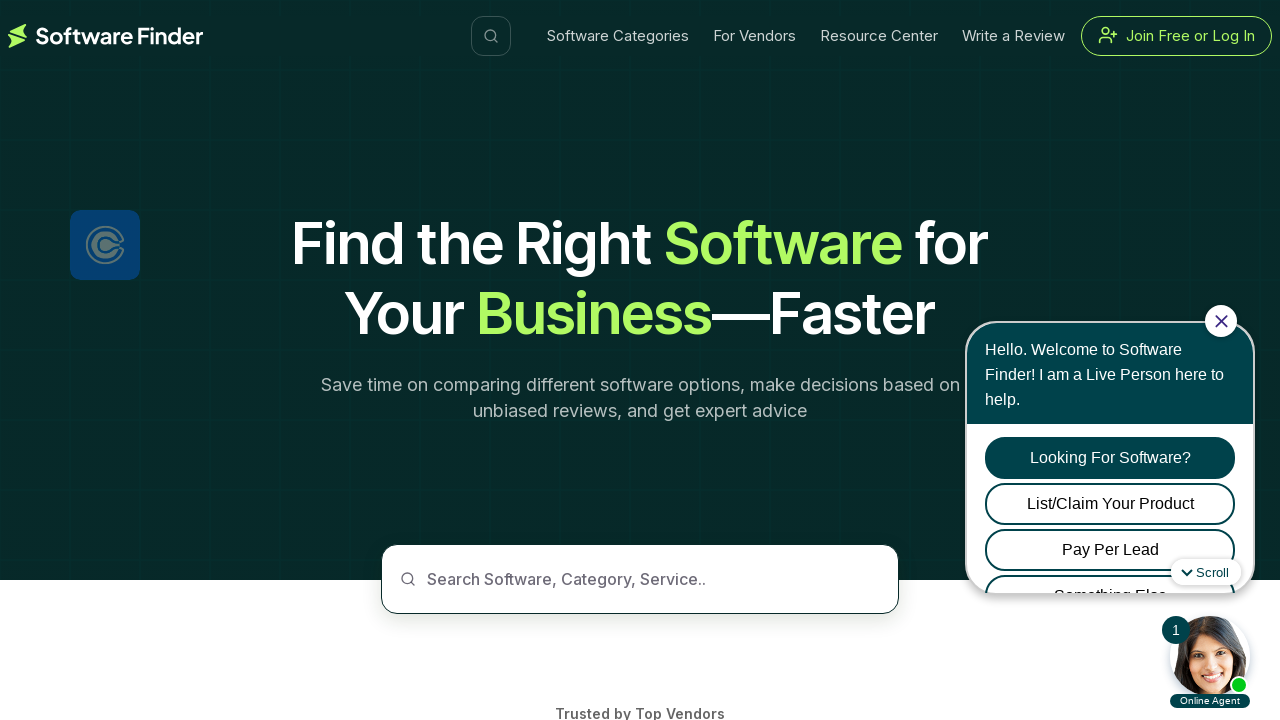

Clicked on the search box at (640, 579) on input[placeholder='Search Software, Category, Service..']
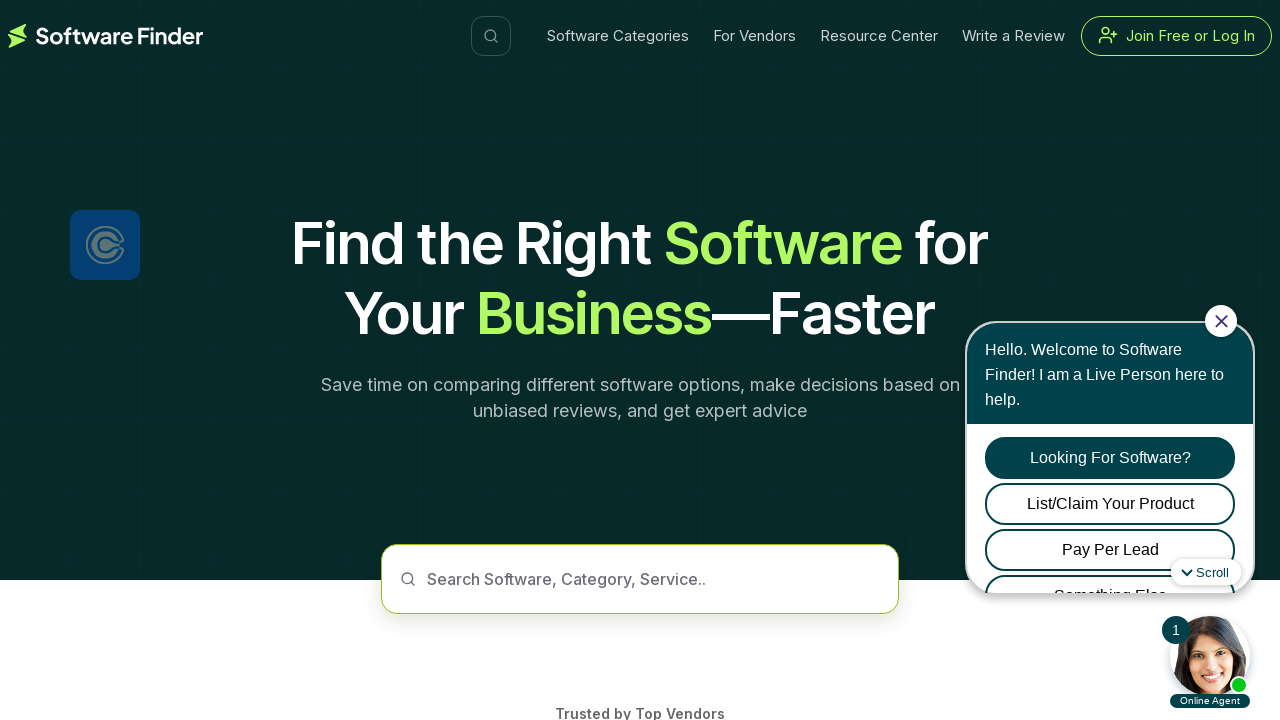

Filled search box with special characters '@#$%' on input[placeholder='Search Software, Category, Service..']
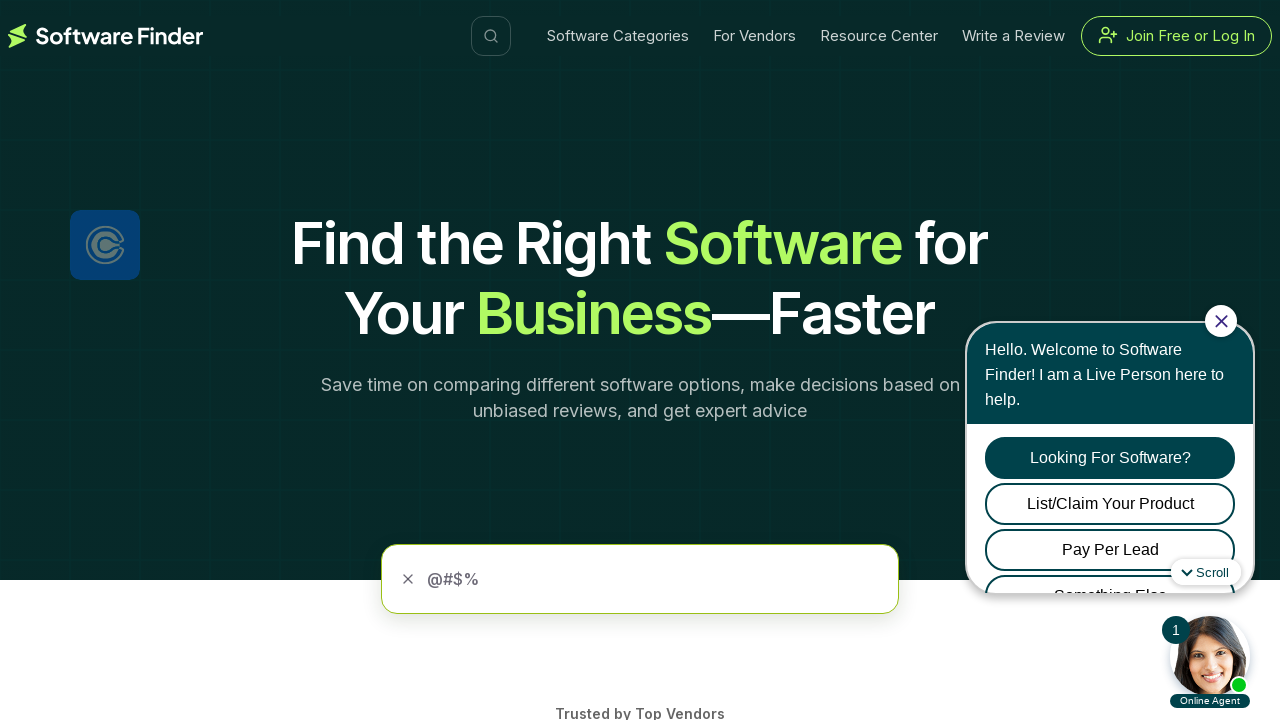

Waited 2 seconds for any potential dropdown to appear
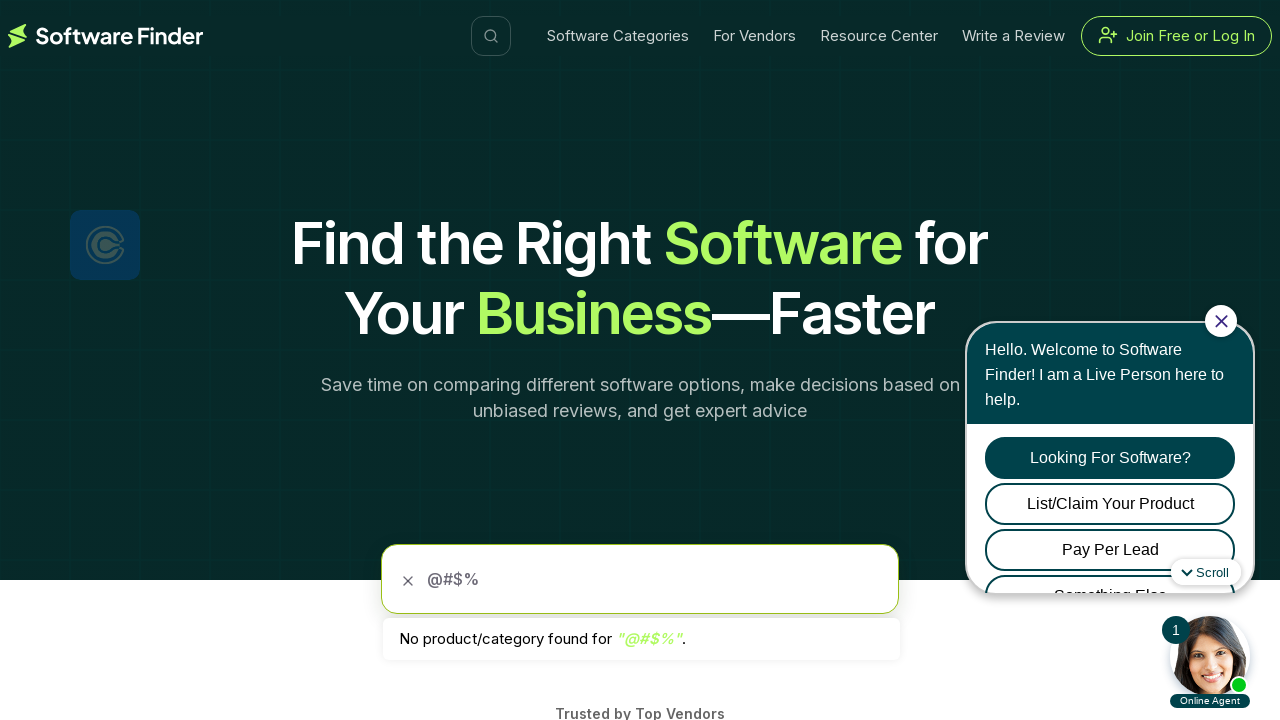

Verified search dropdown is hidden - special characters do not trigger dropdown
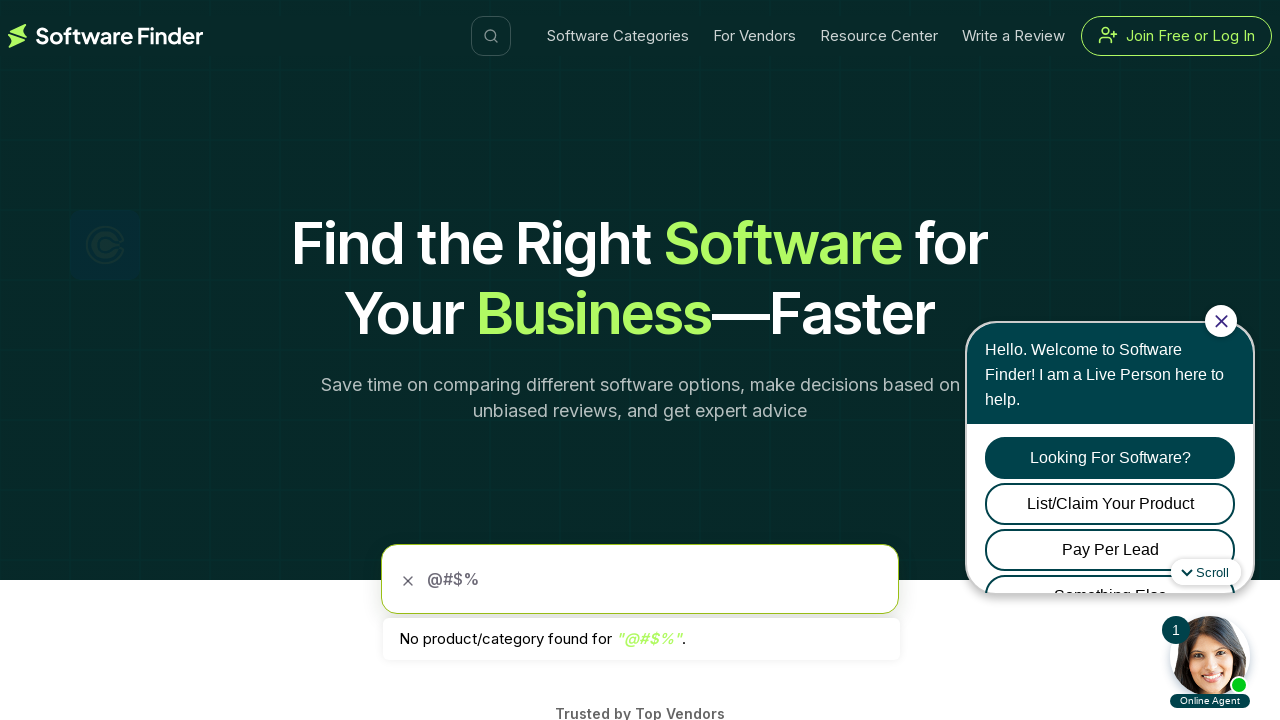

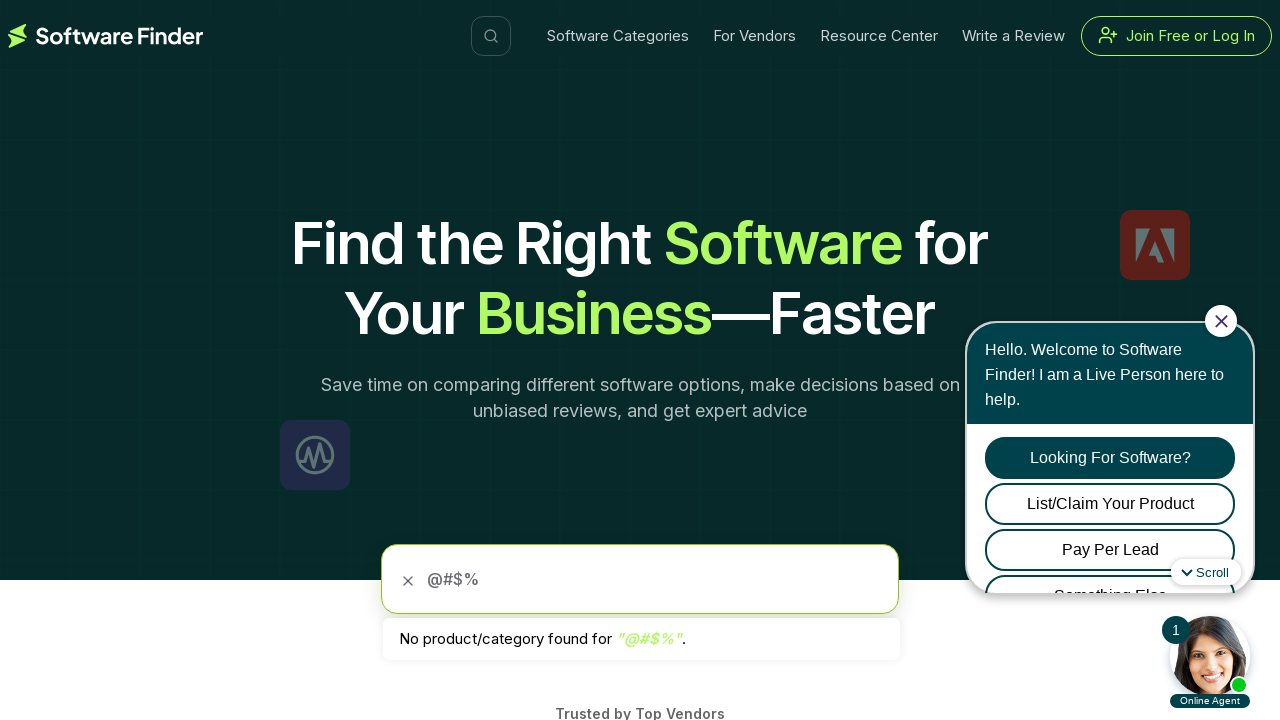